Tests nested iframe handling by clicking on "Iframe with in an Iframe" tab, switching to an outer frame, then switching to an inner frame, and entering text in an input field within the nested iframe.

Starting URL: https://demo.automationtesting.in/Frames.html

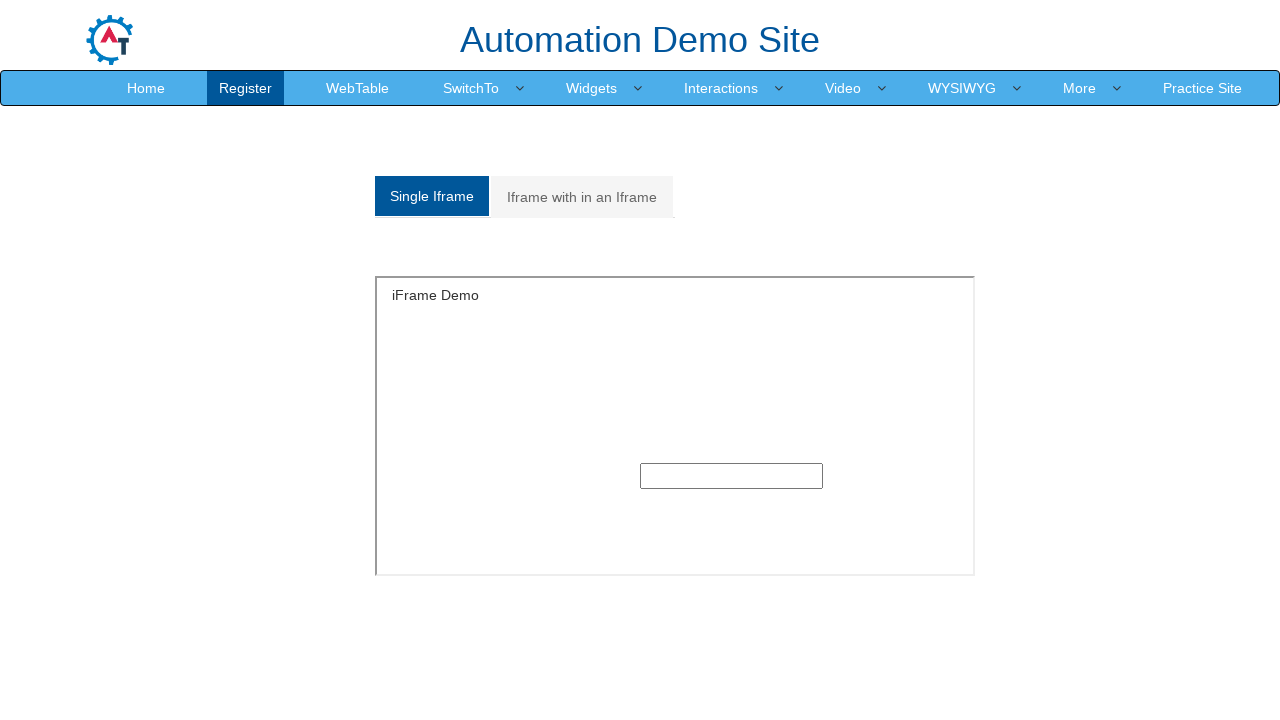

Clicked on 'Iframe with in an Iframe' tab at (582, 197) on xpath=//a[text()='Iframe with in an Iframe']
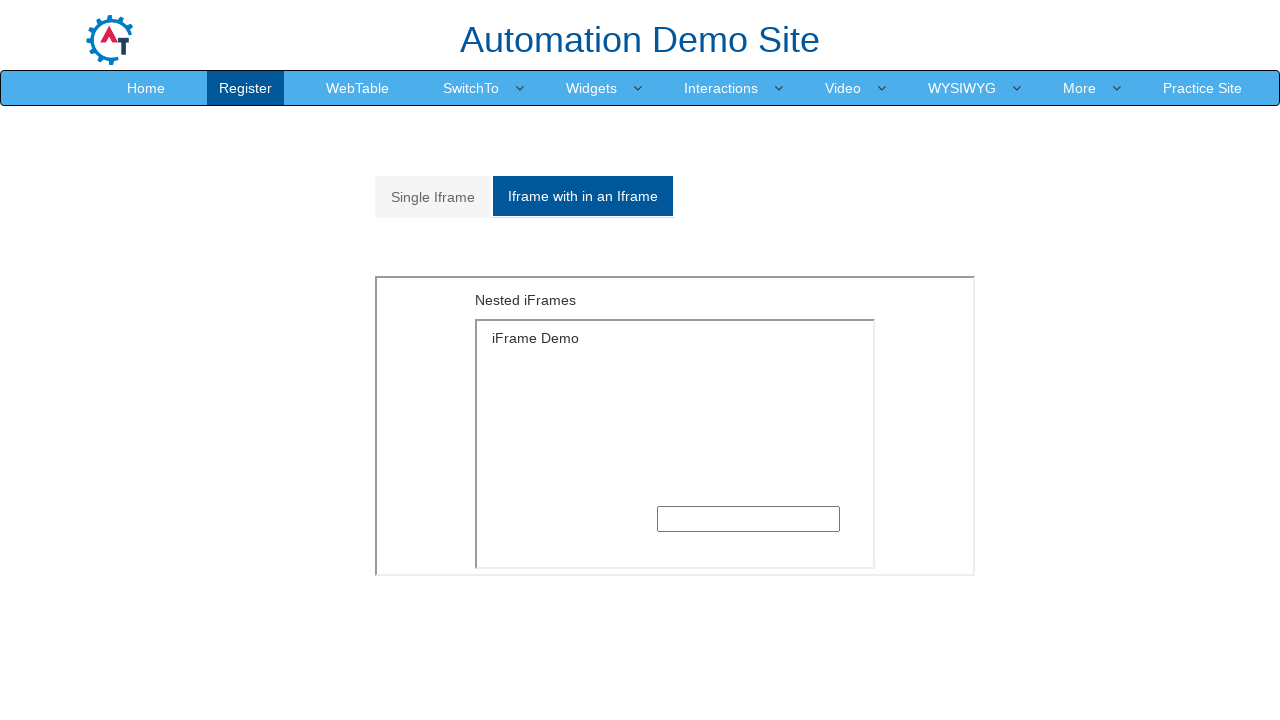

Located and switched to outer frame with src='MultipleFrames.html'
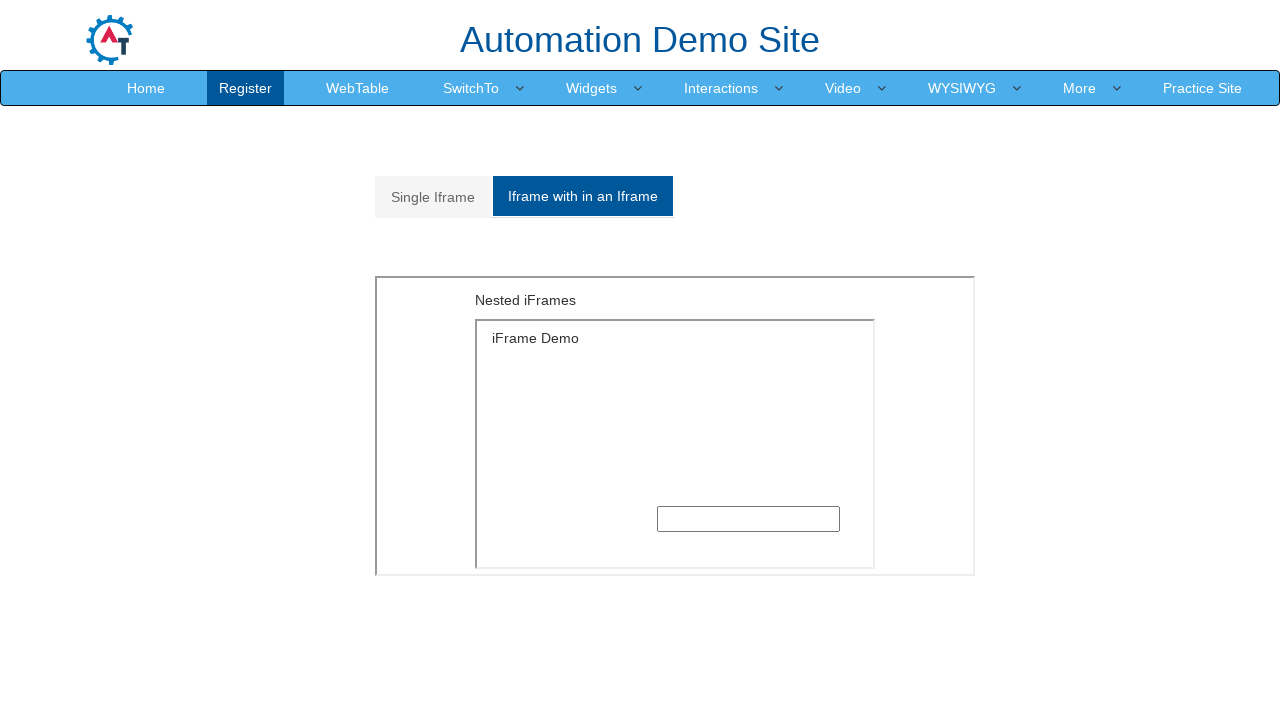

Located inner frame with src='SingleFrame.html' within outer frame
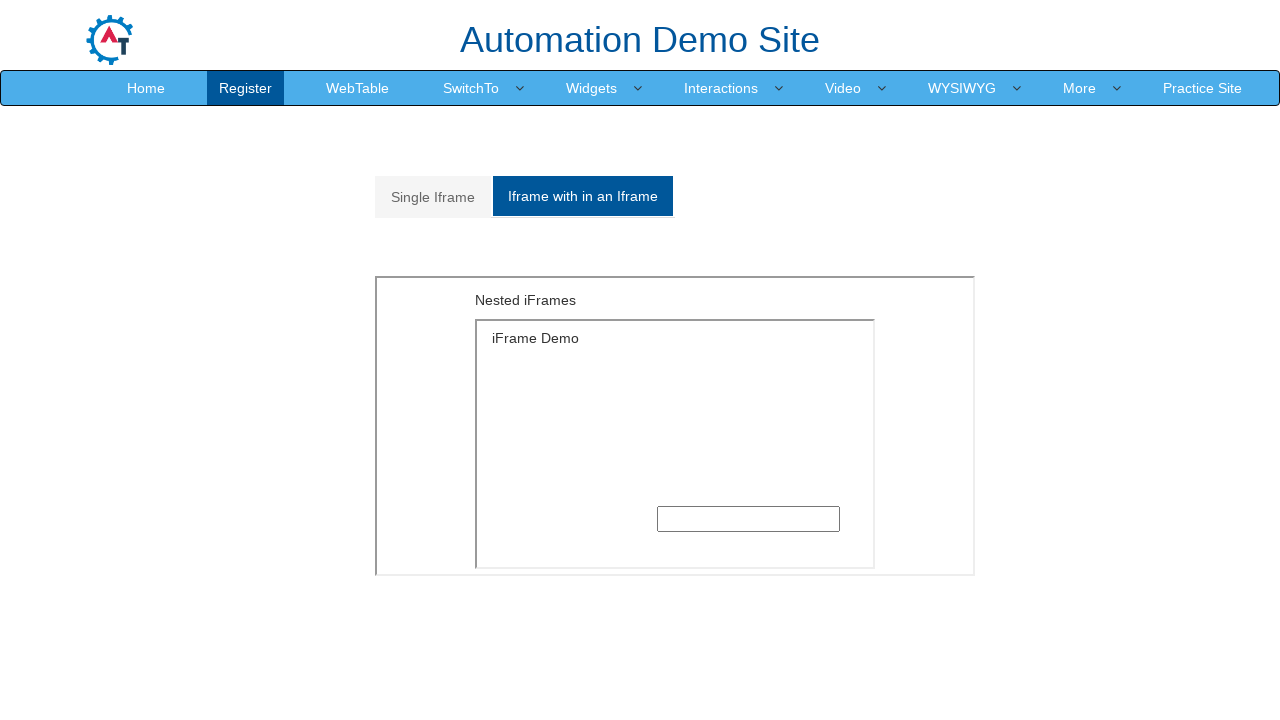

Filled text input field with 'Text' in nested iframe on xpath=//iframe[@src='MultipleFrames.html'] >> internal:control=enter-frame >> xp
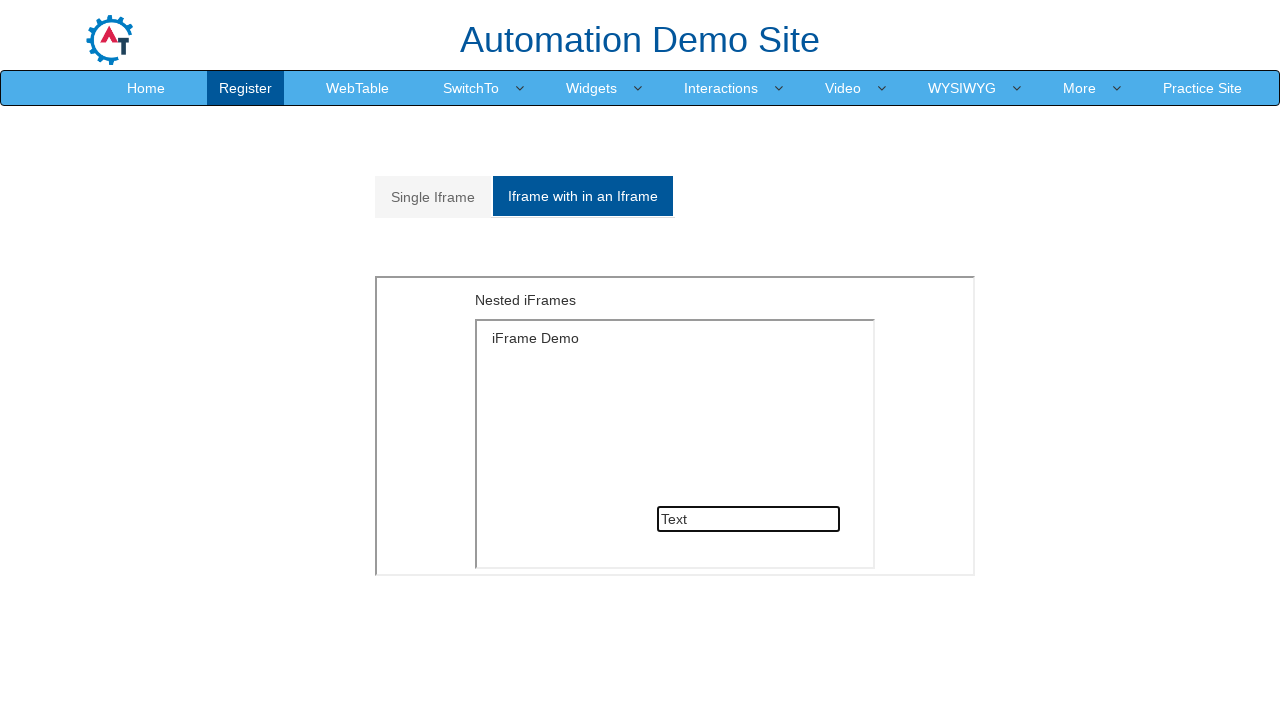

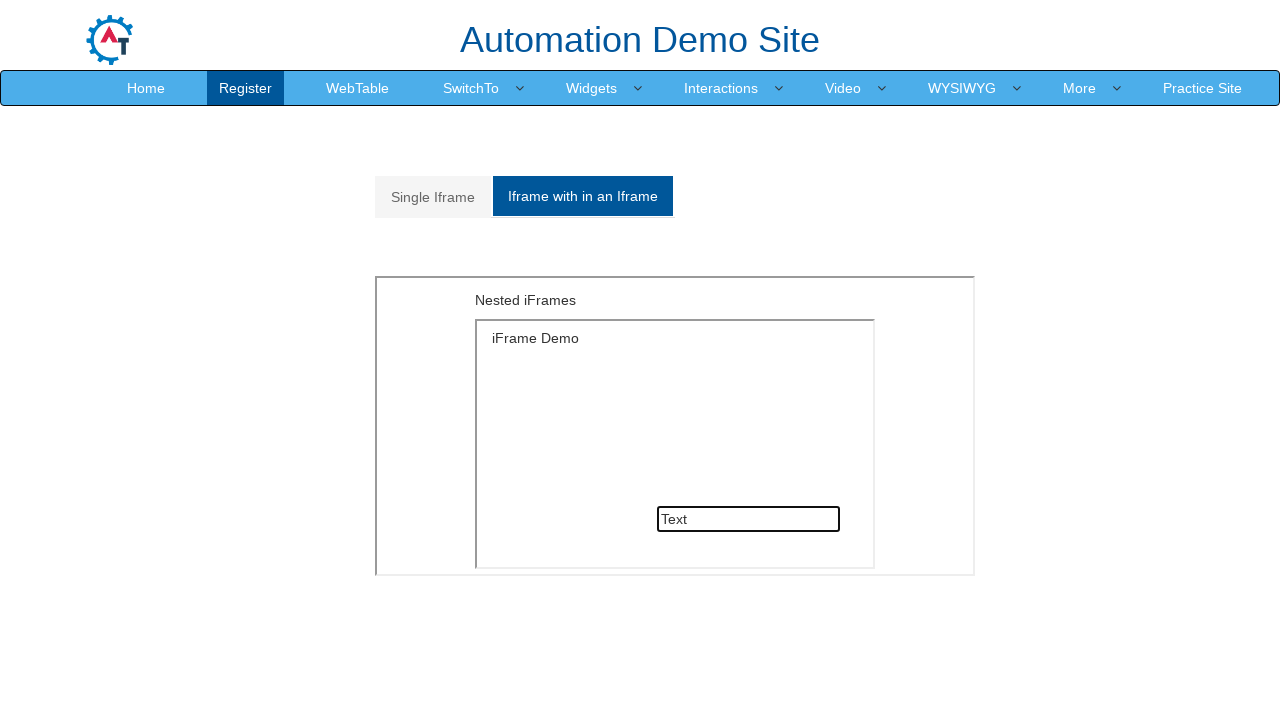